Tests right-click context menu functionality by right-clicking on an element, then clicking on the Edit option from the context menu that appears.

Starting URL: https://swisnl.github.io/jQuery-contextMenu/demo.html

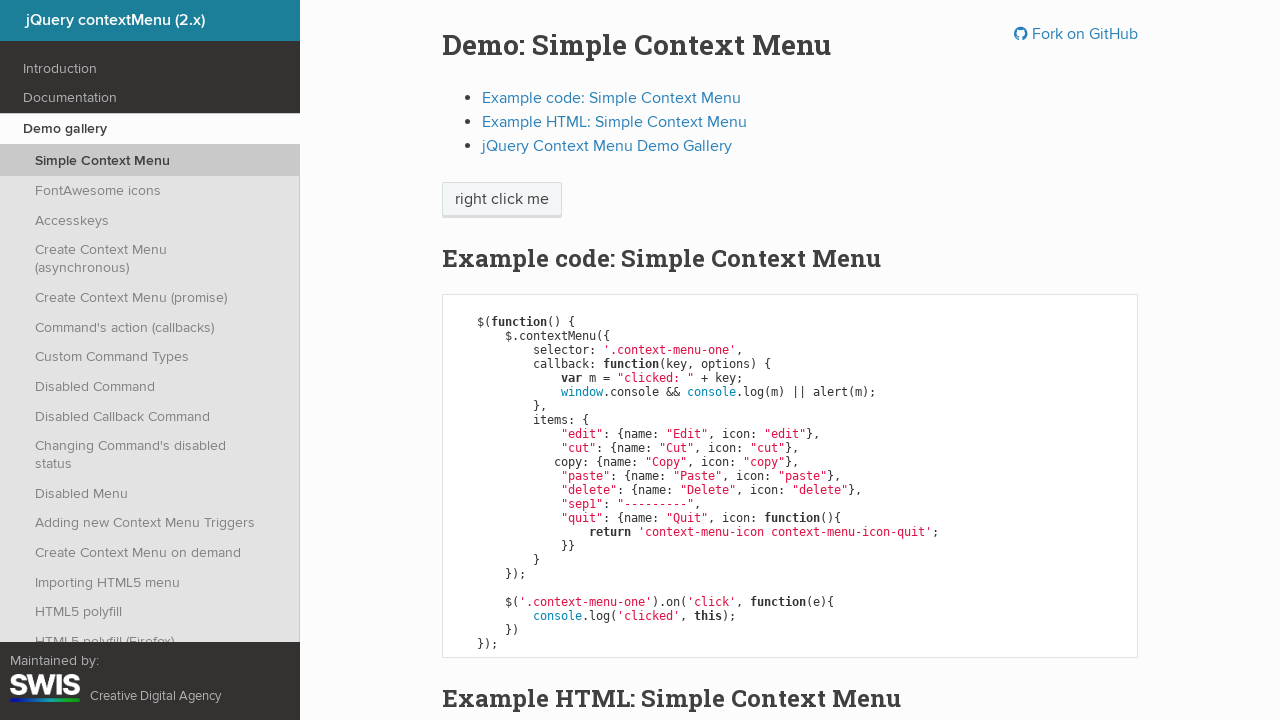

Right-clicked on context menu trigger element at (502, 200) on .context-menu-one
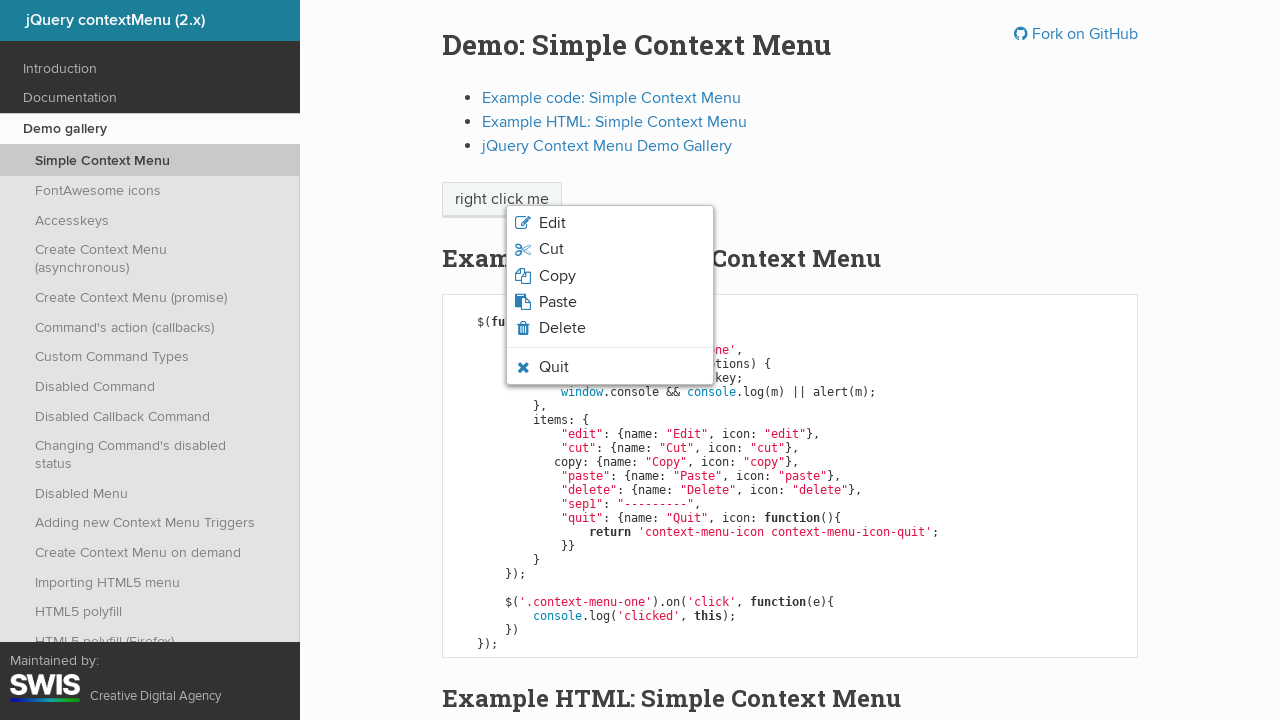

Clicked on Edit option from context menu at (610, 223) on .context-menu-item:nth-child(1)
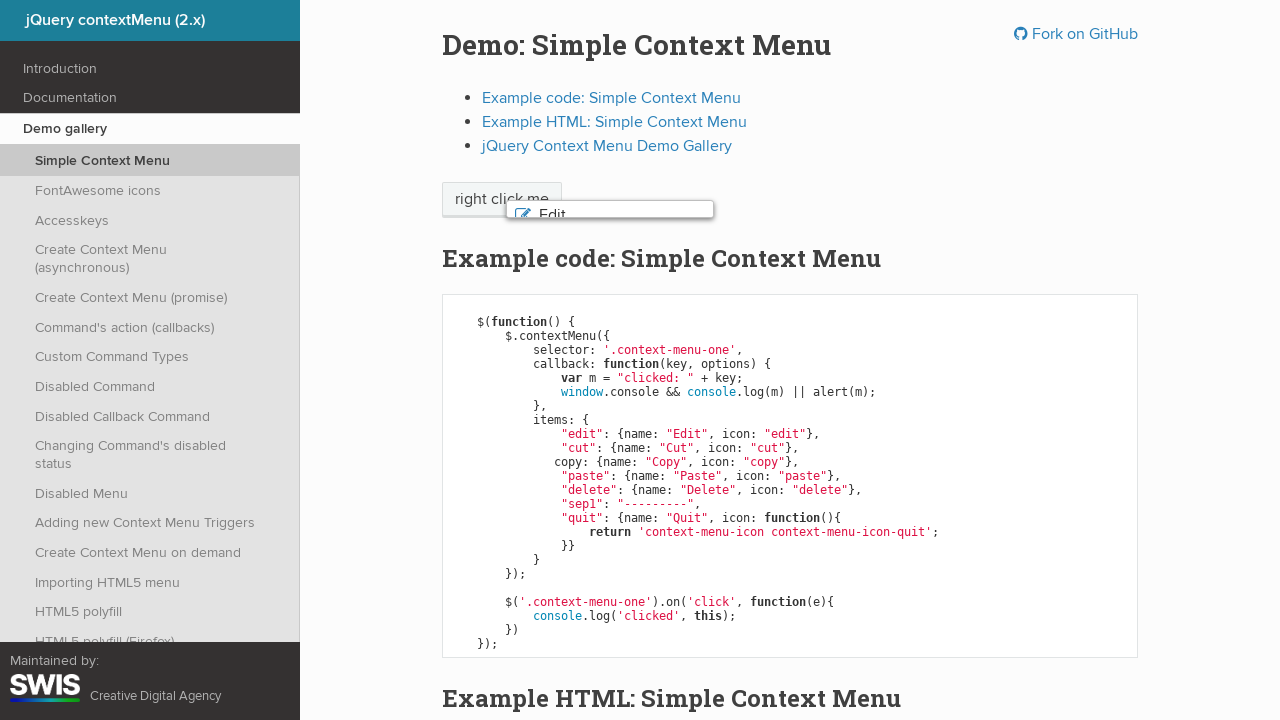

Retrieved text content from context menu element
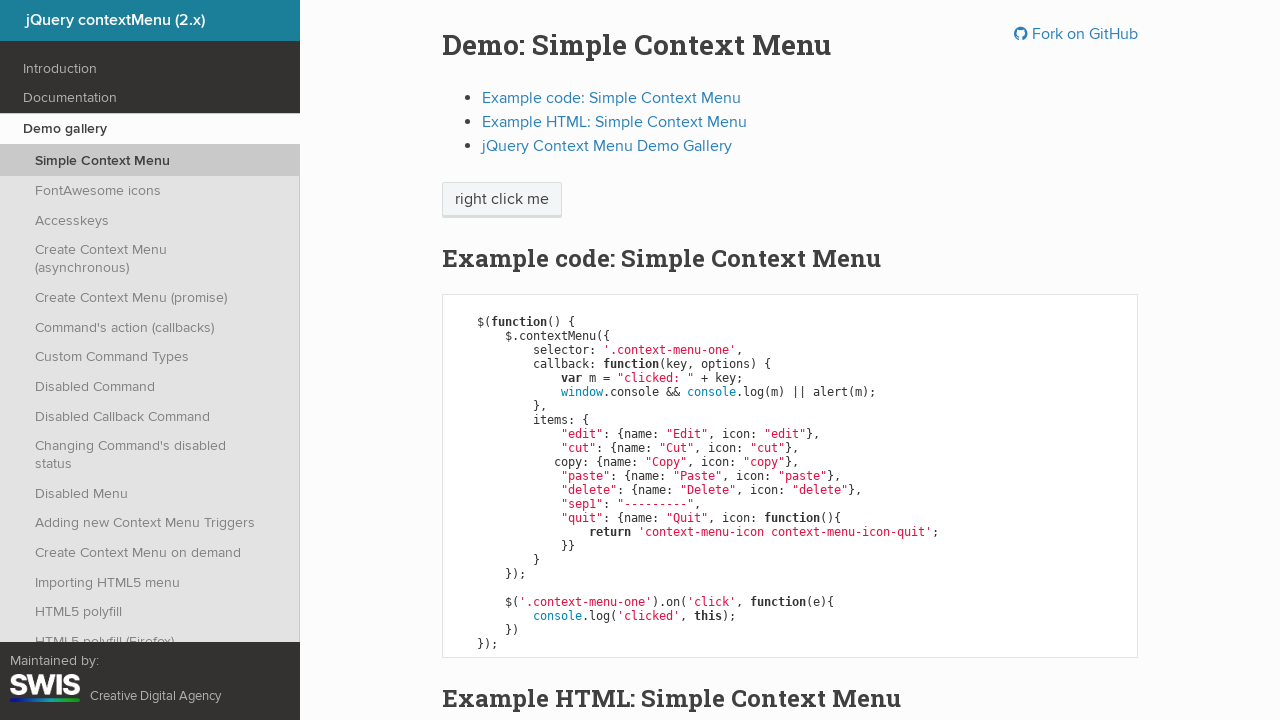

Verified text content matches expected value 'right click me'
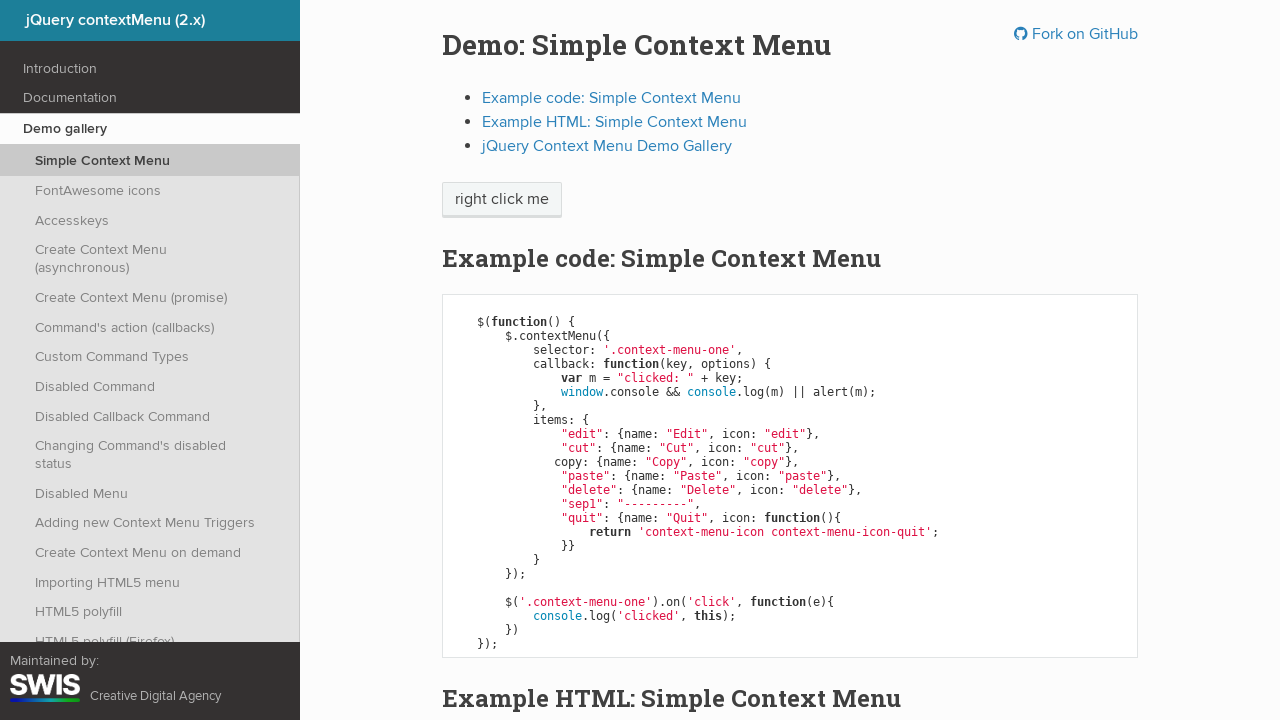

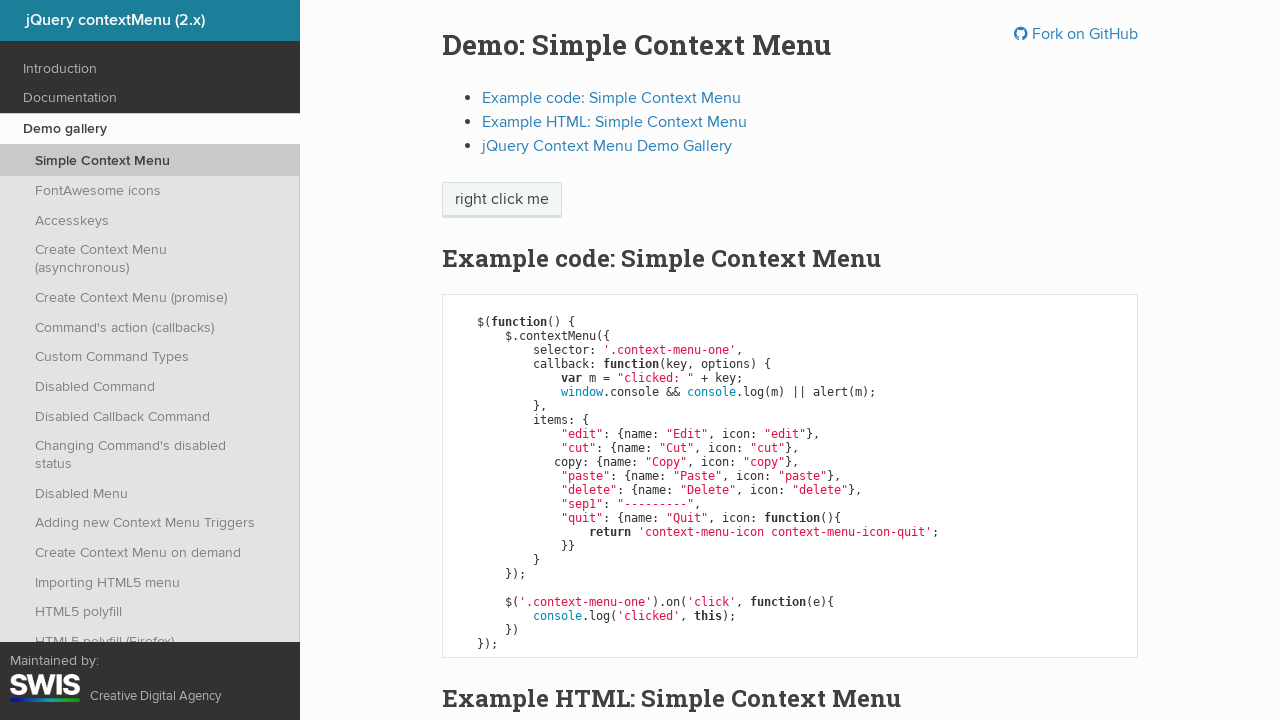